Fills out a complete web form including text input, password, textarea, dropdown, datalist, checkbox and submits it

Starting URL: https://www.selenium.dev/selenium/web/web-form.html

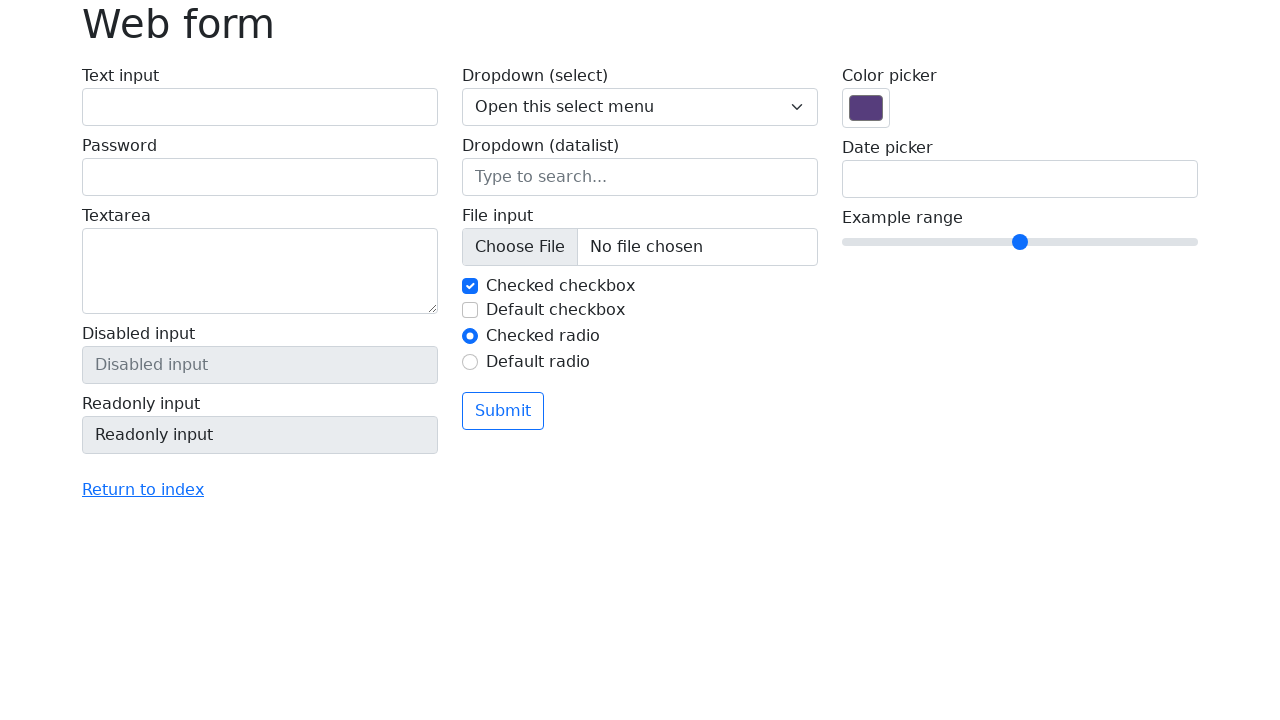

Filled text input field with 'Adel' on input[name='my-text']
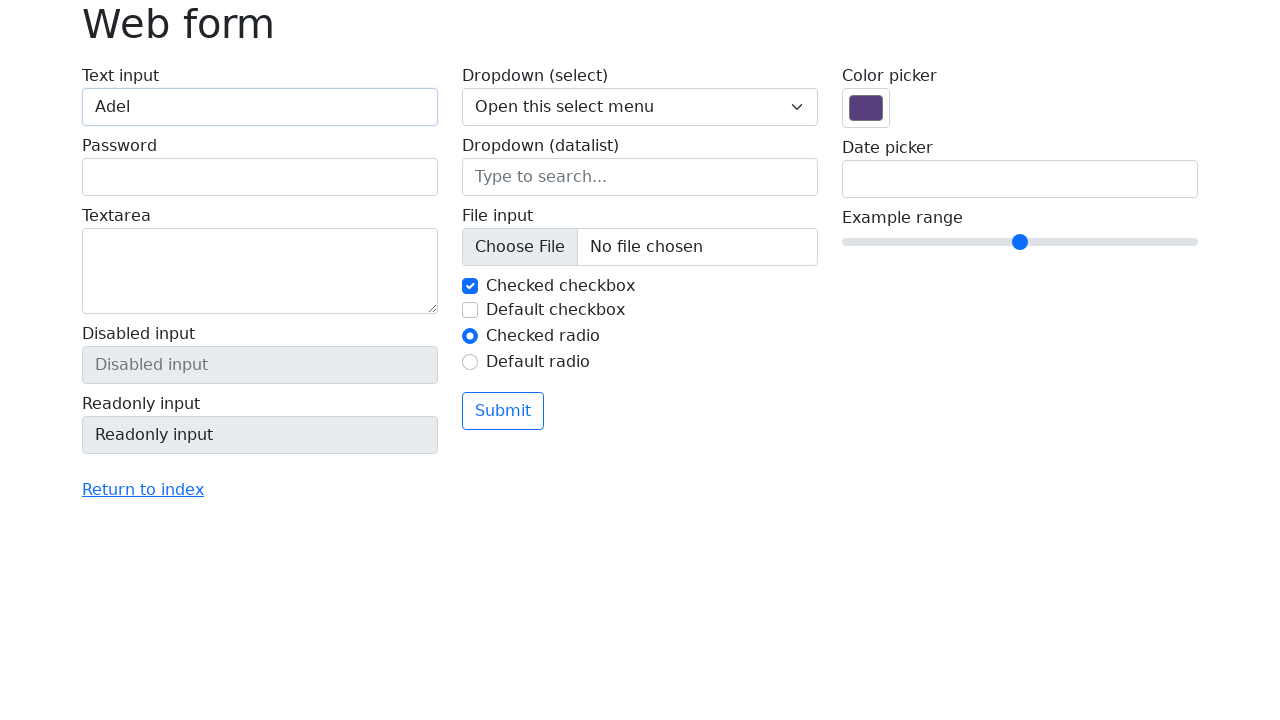

Filled password field with '123456' on input[name='my-password']
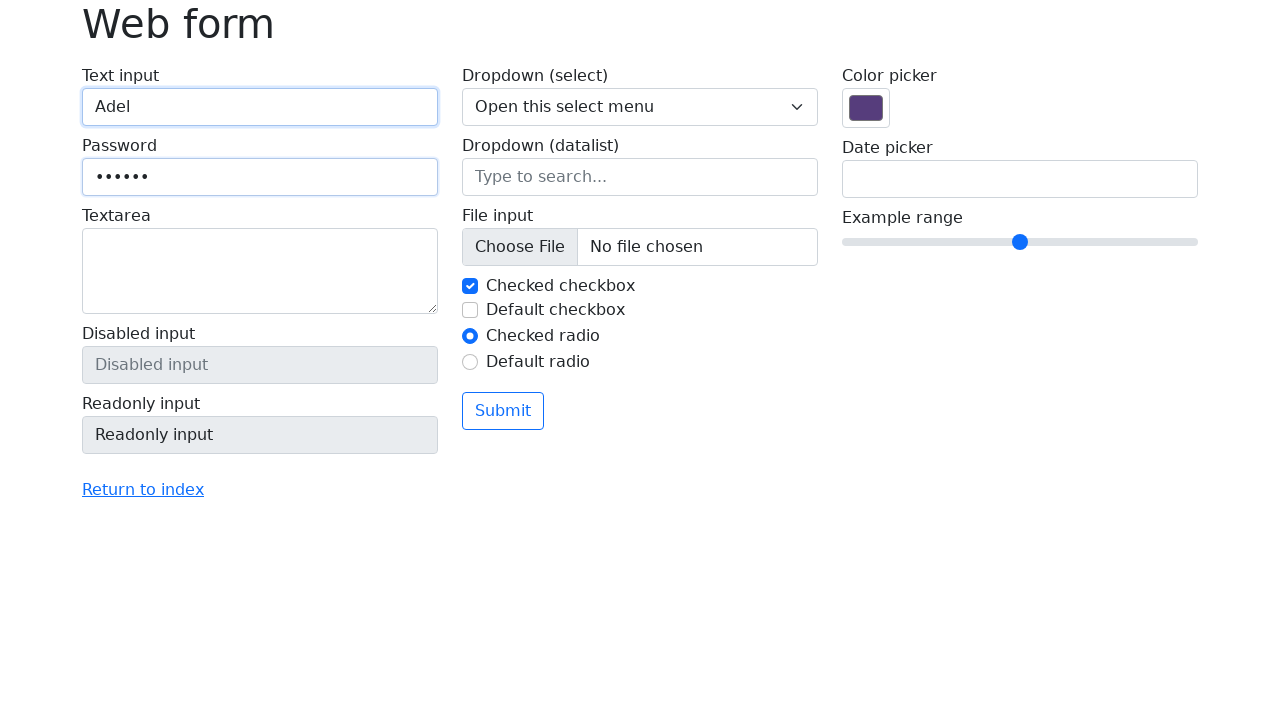

Filled textarea with 'Hello world' on textarea[name='my-textarea']
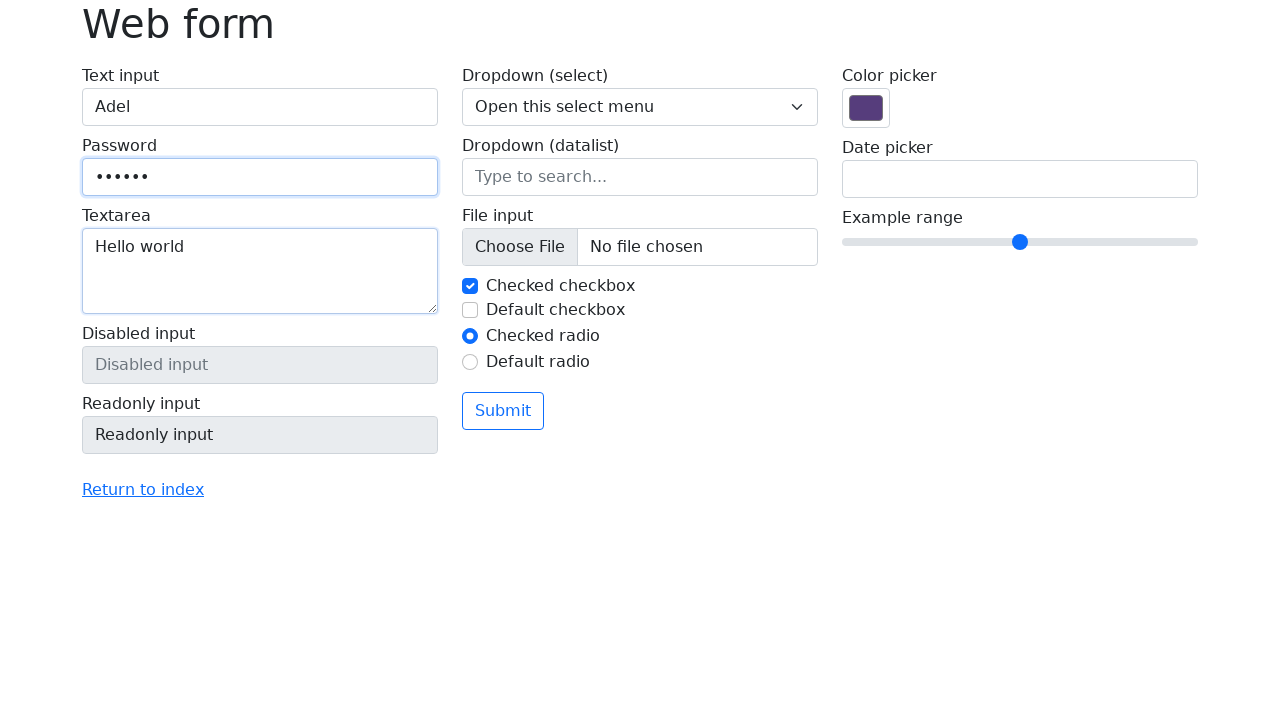

Selected 'Three' from dropdown menu on select[name='my-select']
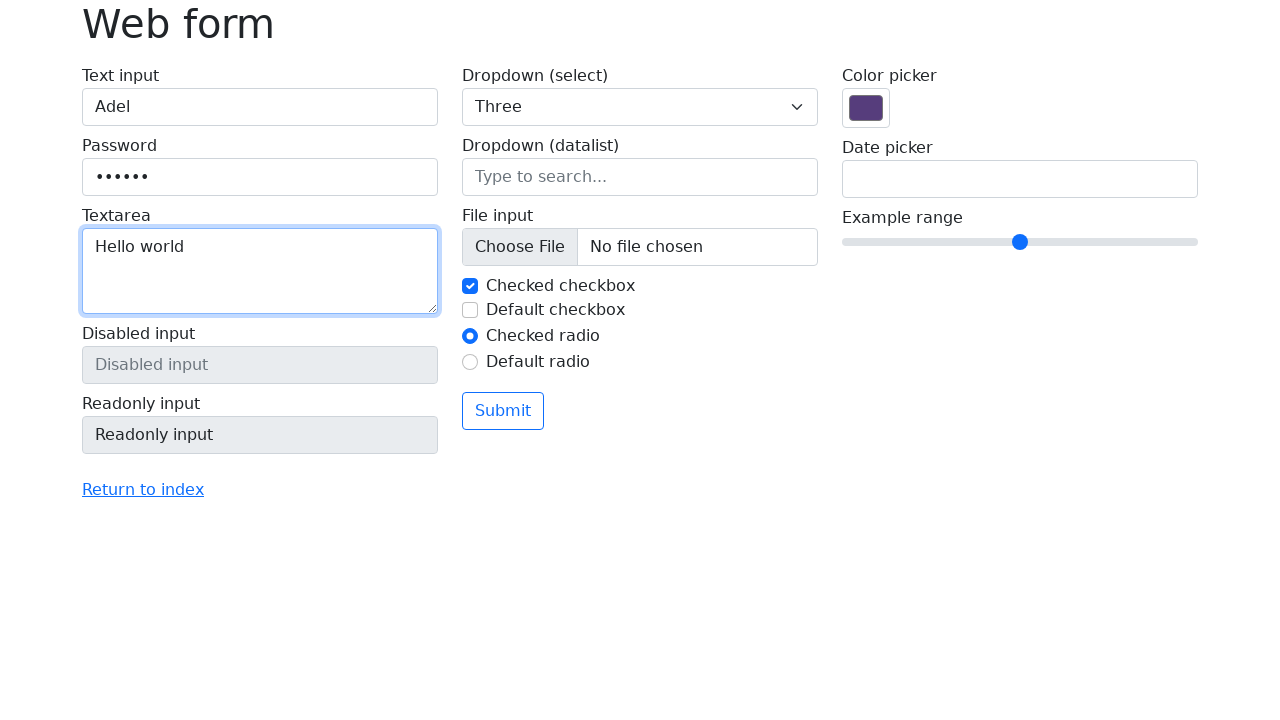

Filled datalist input with 'New York' on input[name='my-datalist']
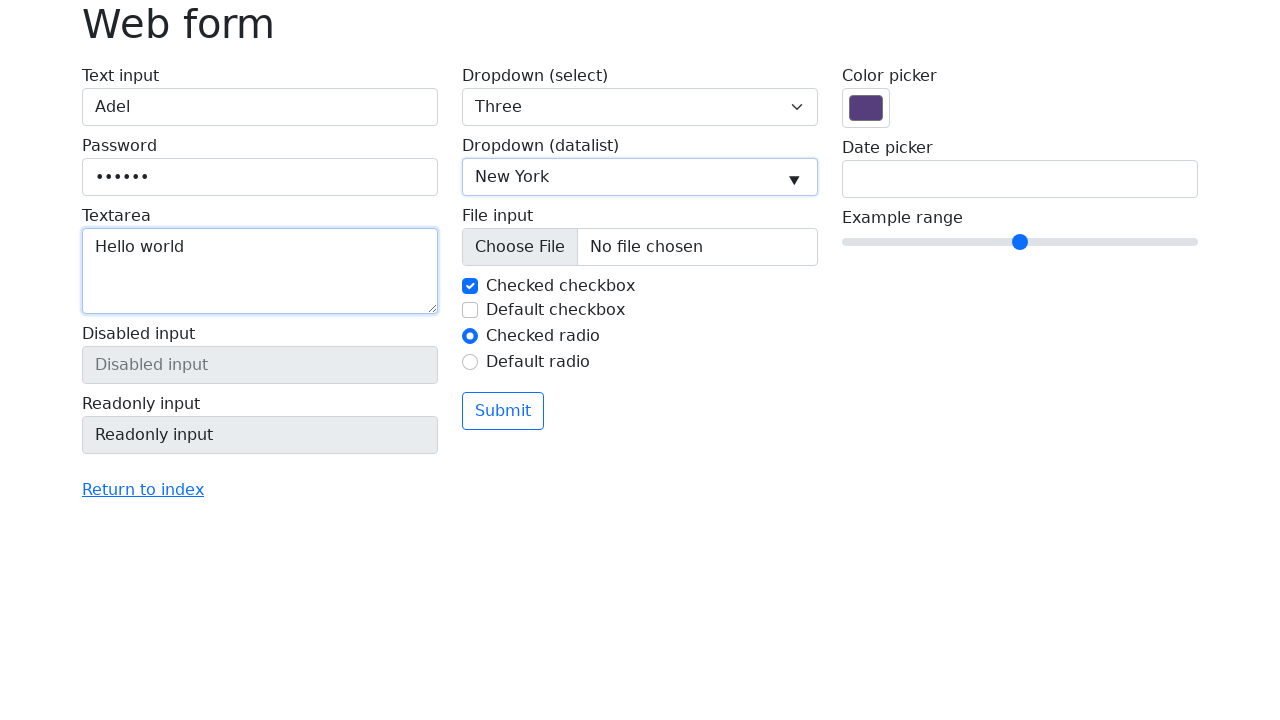

Checked the checkbox at (470, 286) on input[name='my-check']
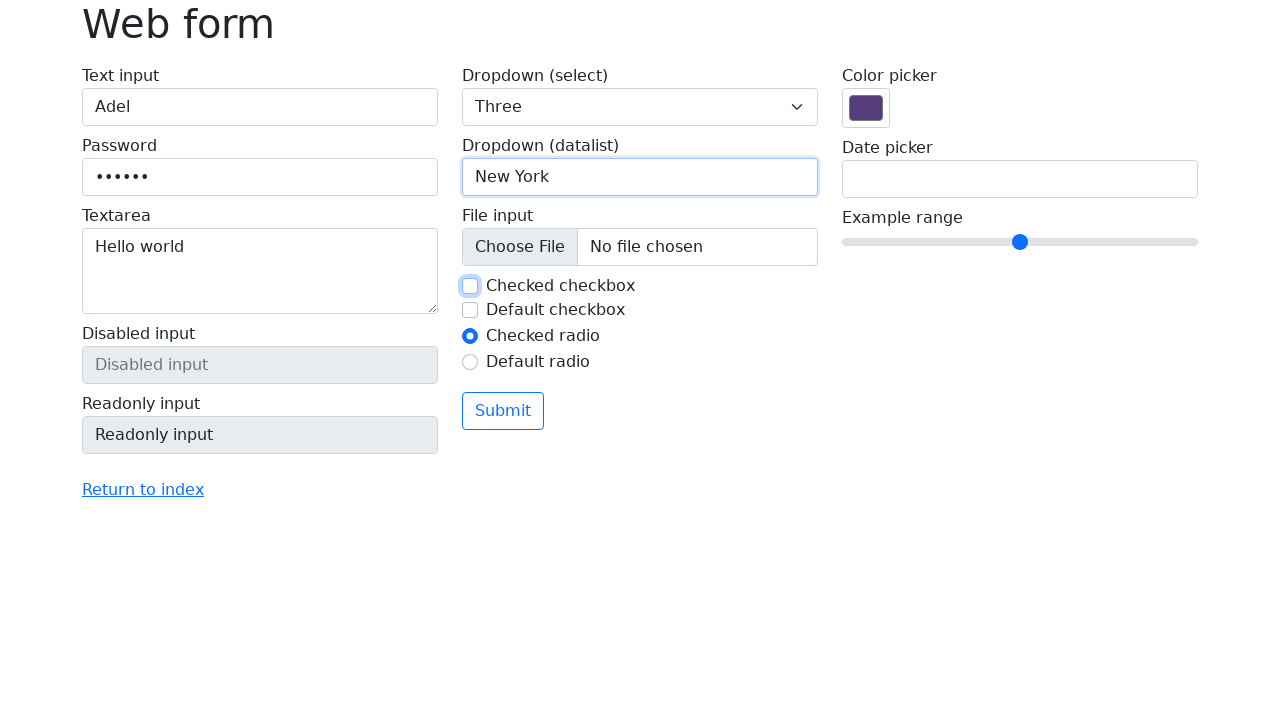

Clicked submit button to submit the form at (503, 411) on button[type='submit']
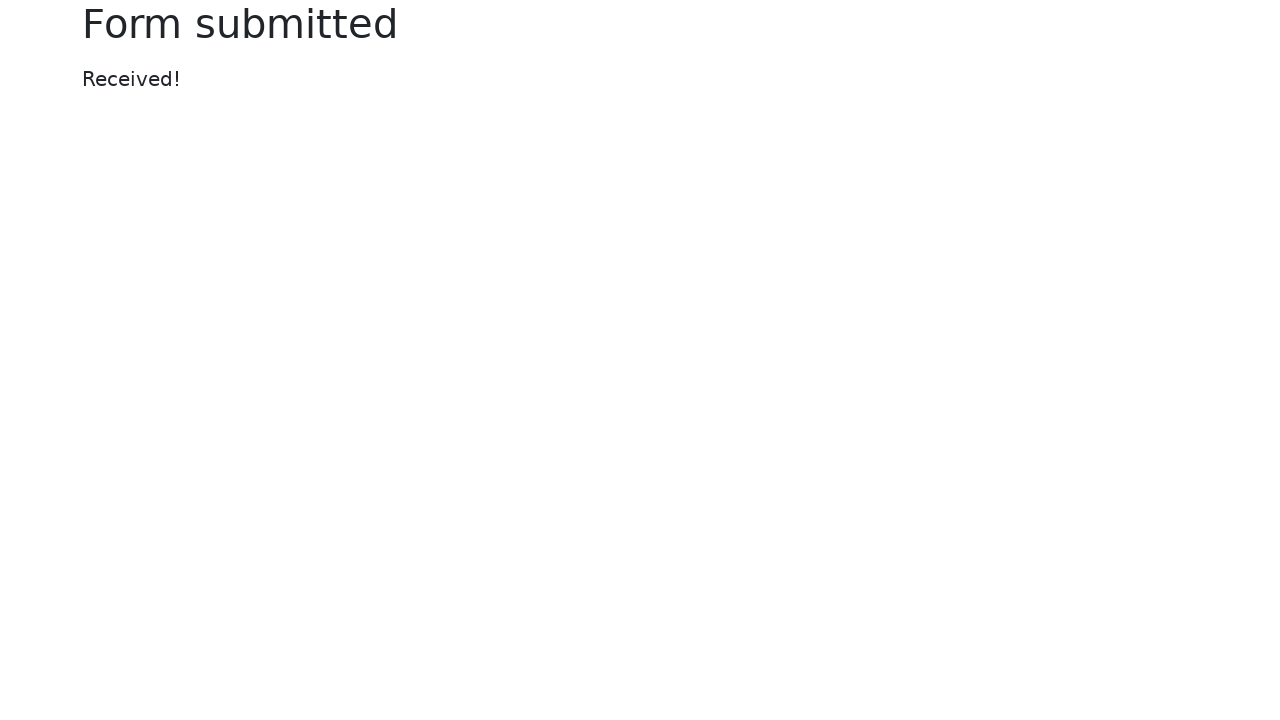

Form submission successful - success message appeared
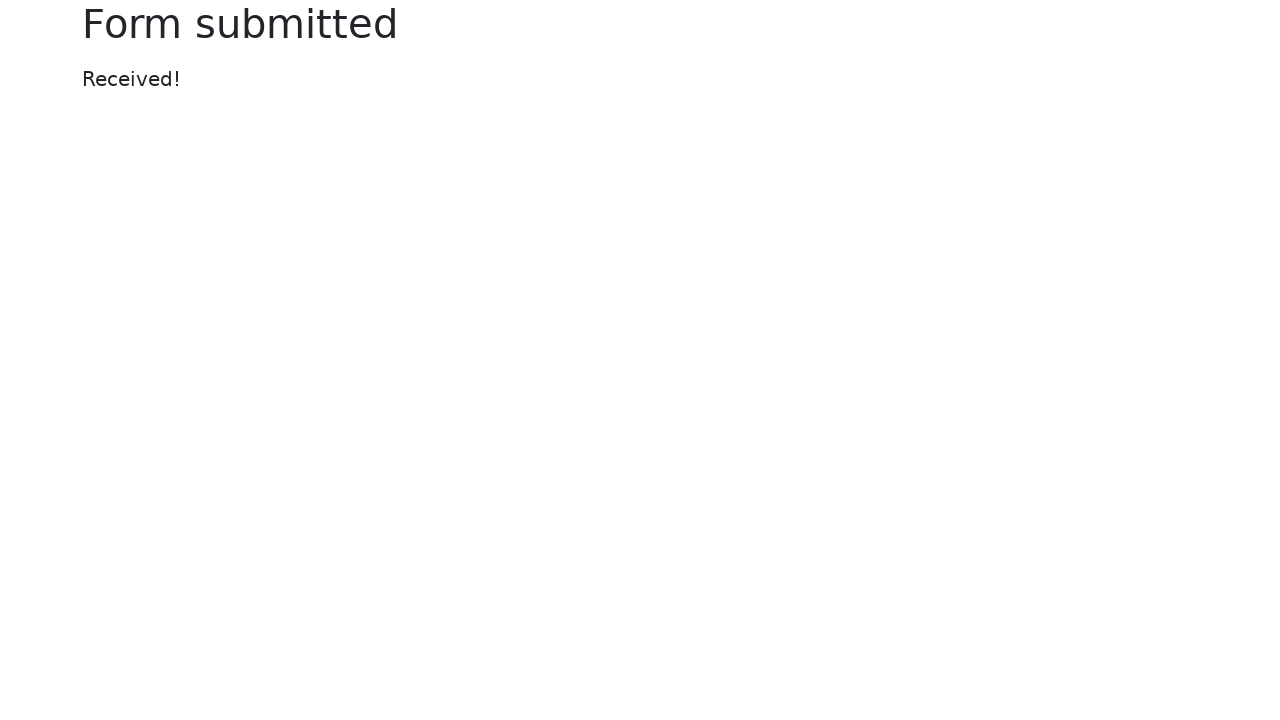

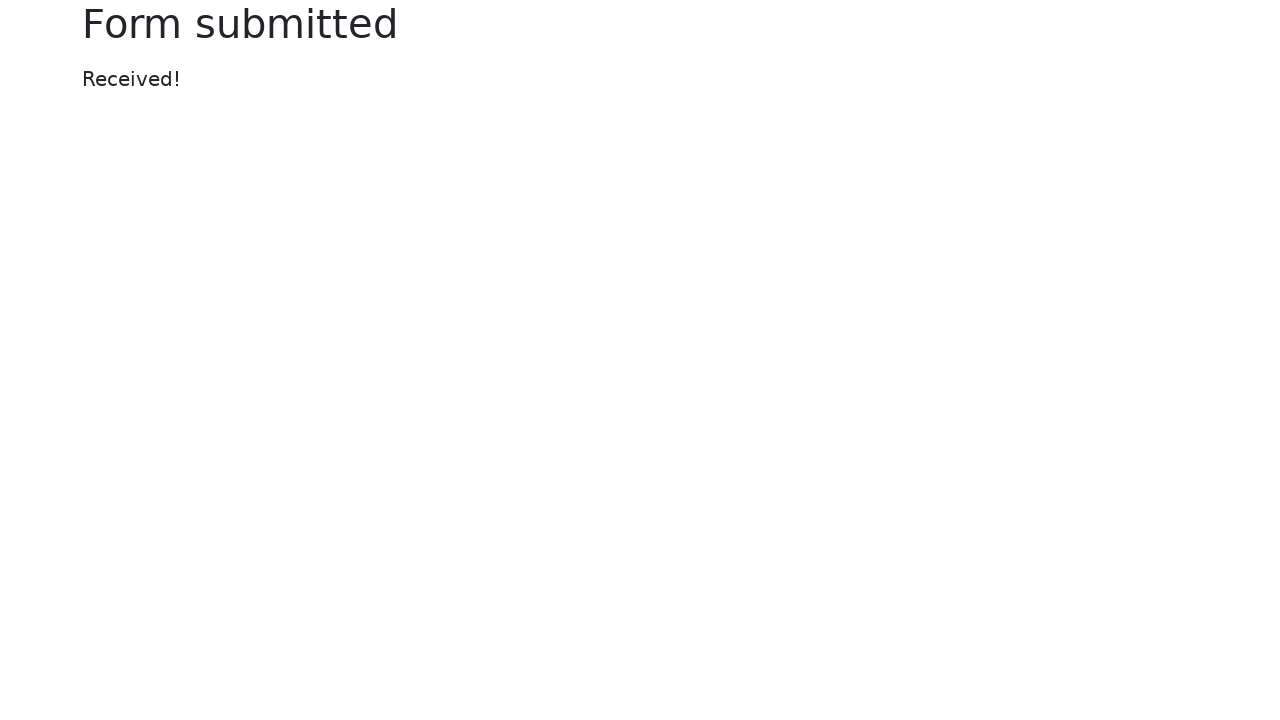